Tests double-click functionality on a Return link element

Starting URL: http://www.mouseprogram.com/double-click-game.html

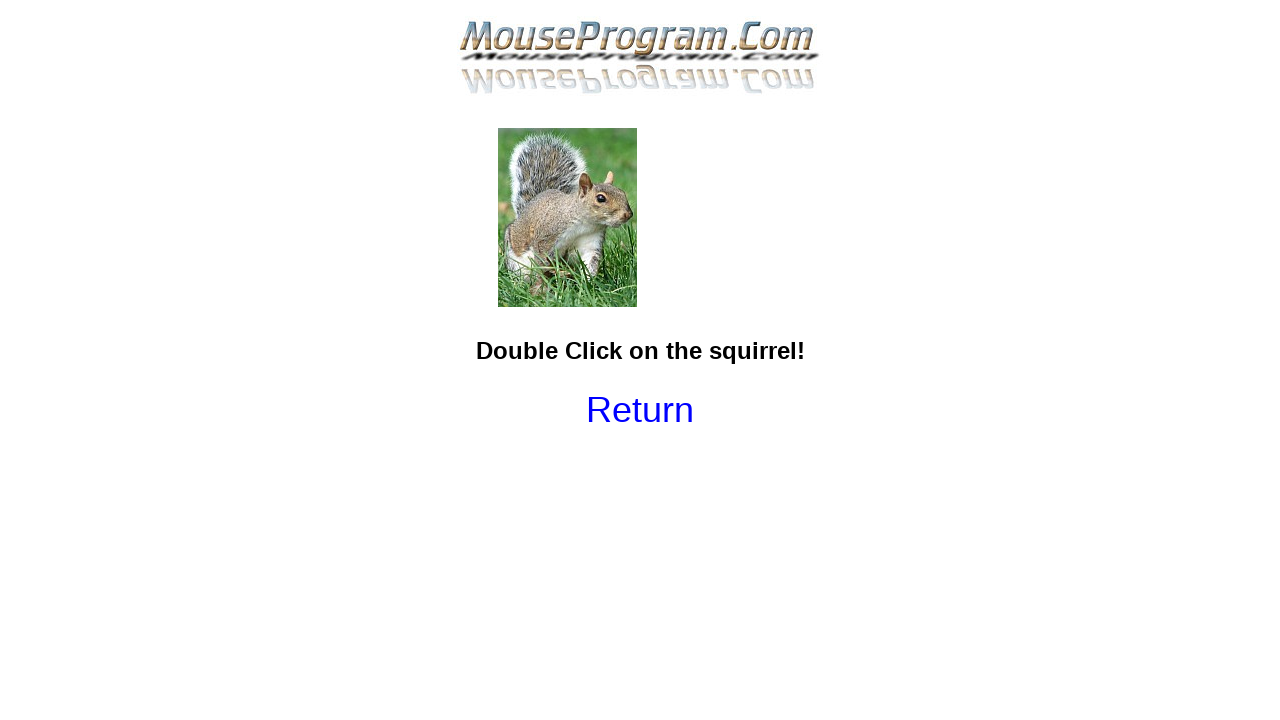

Waited 3000ms for page to be ready
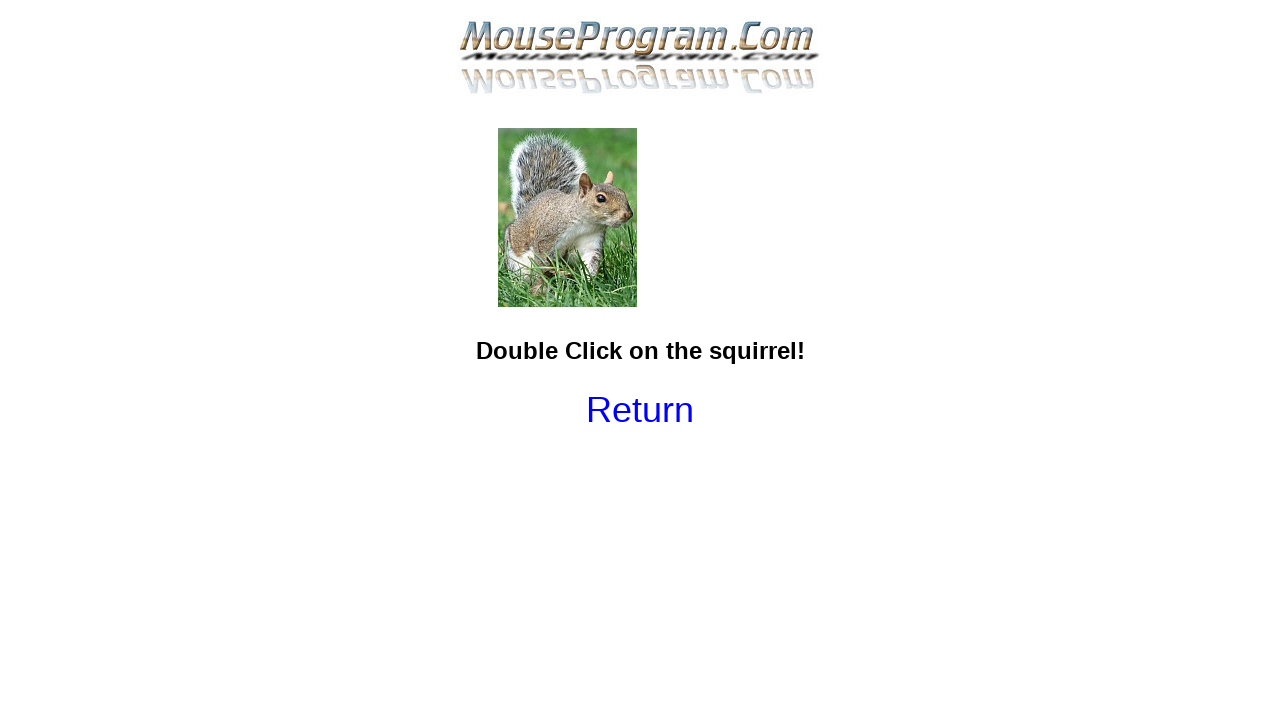

Located Return link element
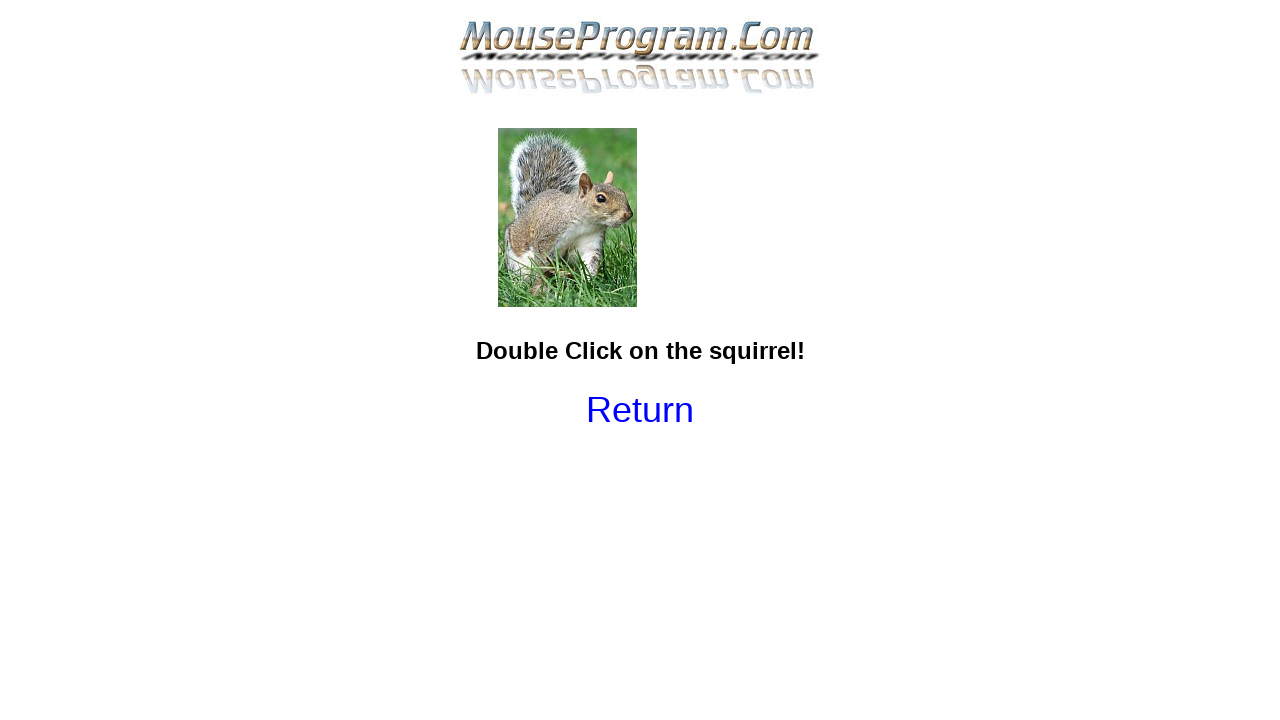

Double-clicked on Return link element at (640, 410) on xpath=//a[normalize-space()='Return']
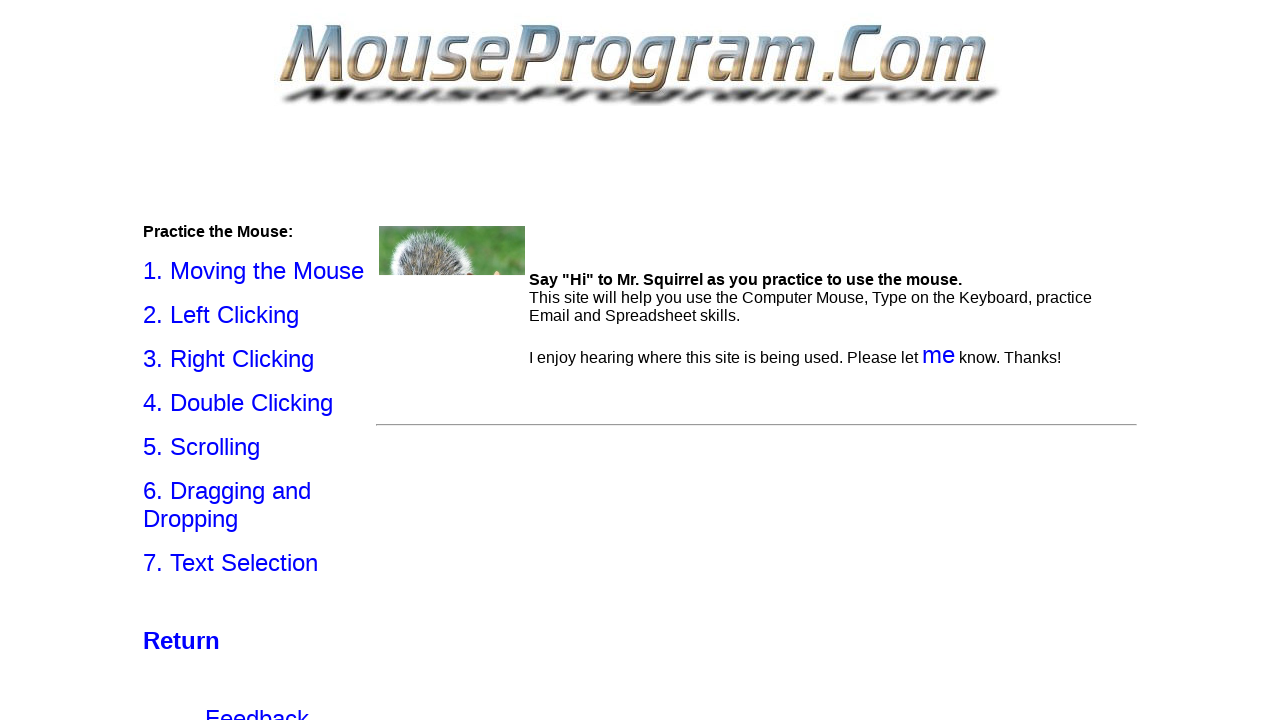

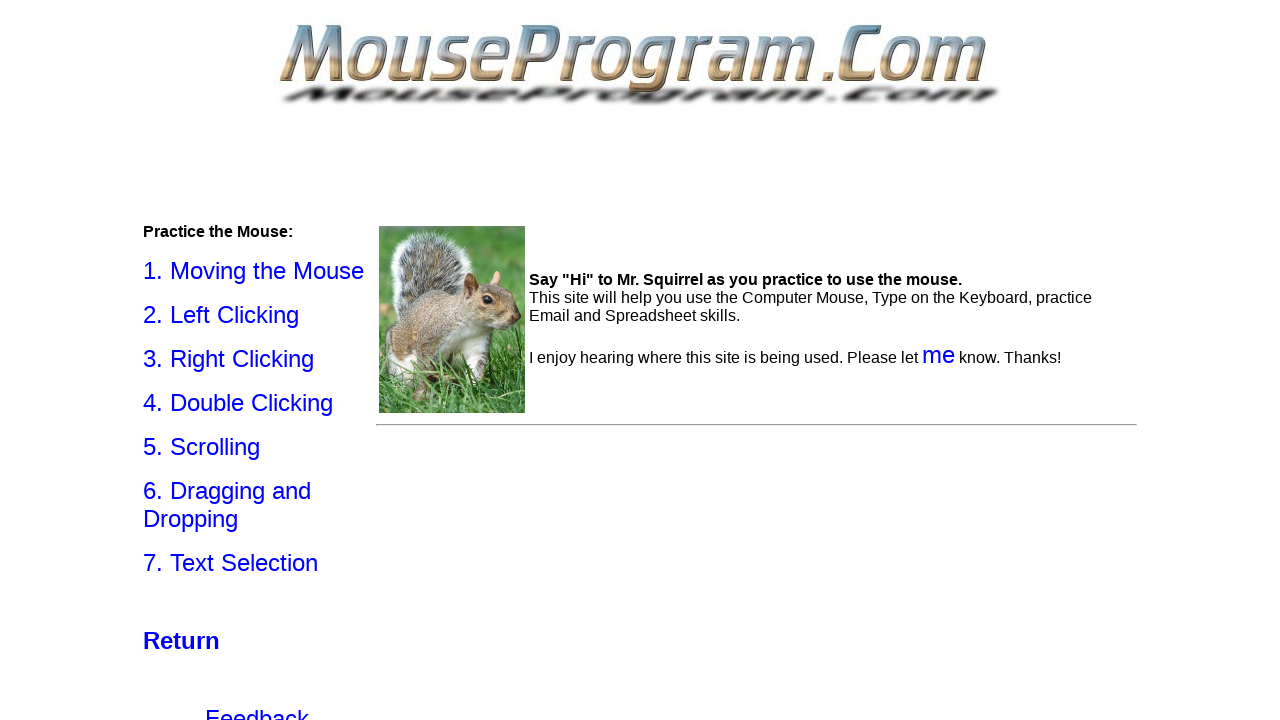